Tests opting out of A/B testing by adding an opt-out cookie on the homepage first, then navigating to the A/B test page to verify the opt-out is in effect.

Starting URL: http://the-internet.herokuapp.com

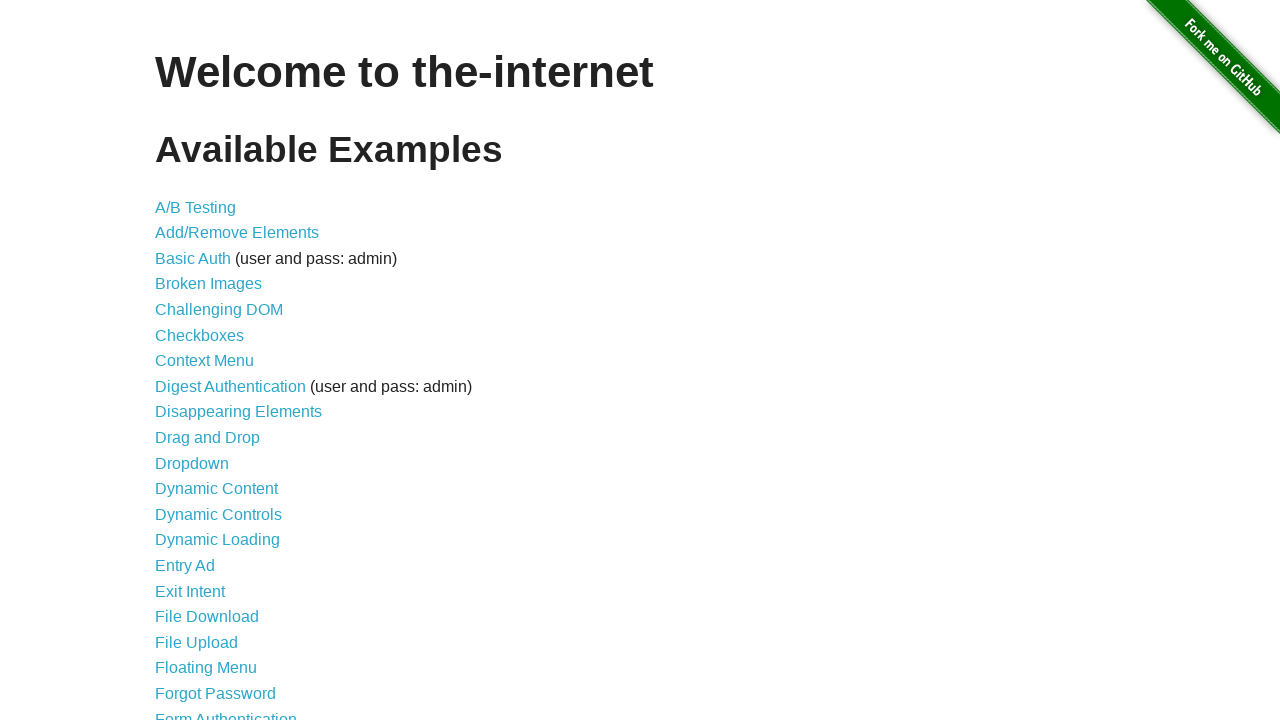

Added optimizelyOptOut cookie on homepage to opt out of A/B testing
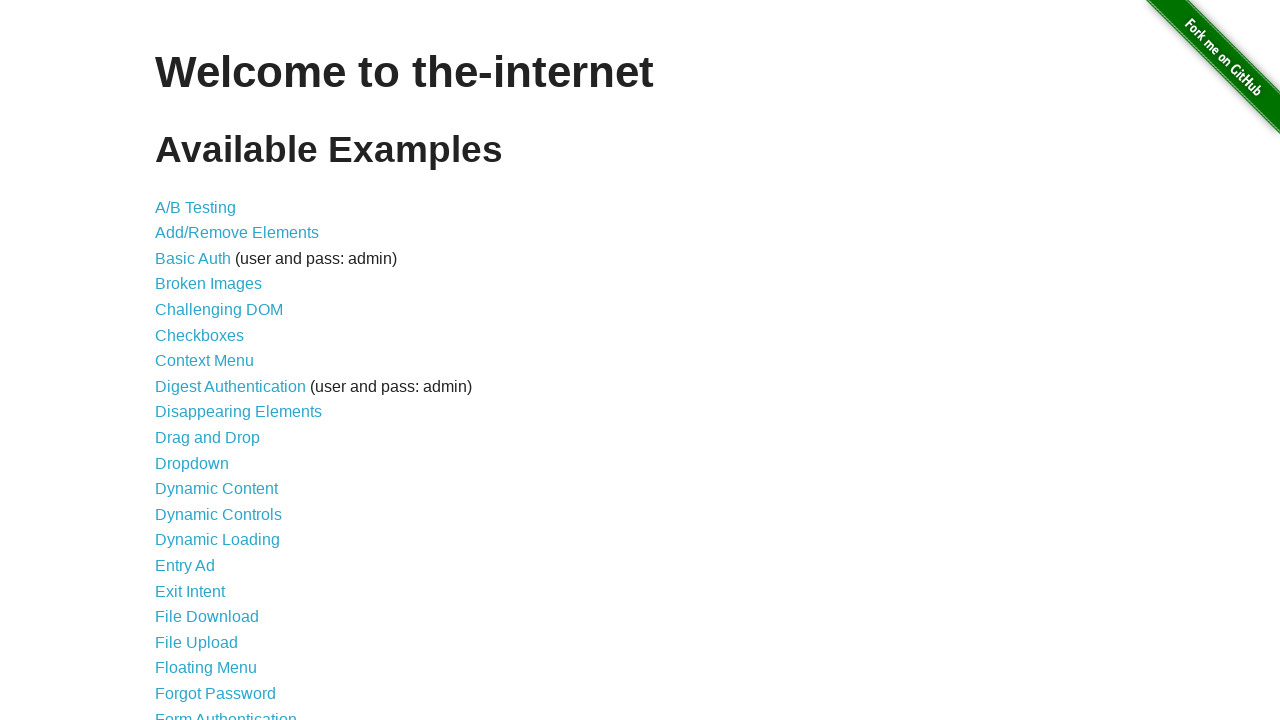

Navigated to A/B test page at /abtest
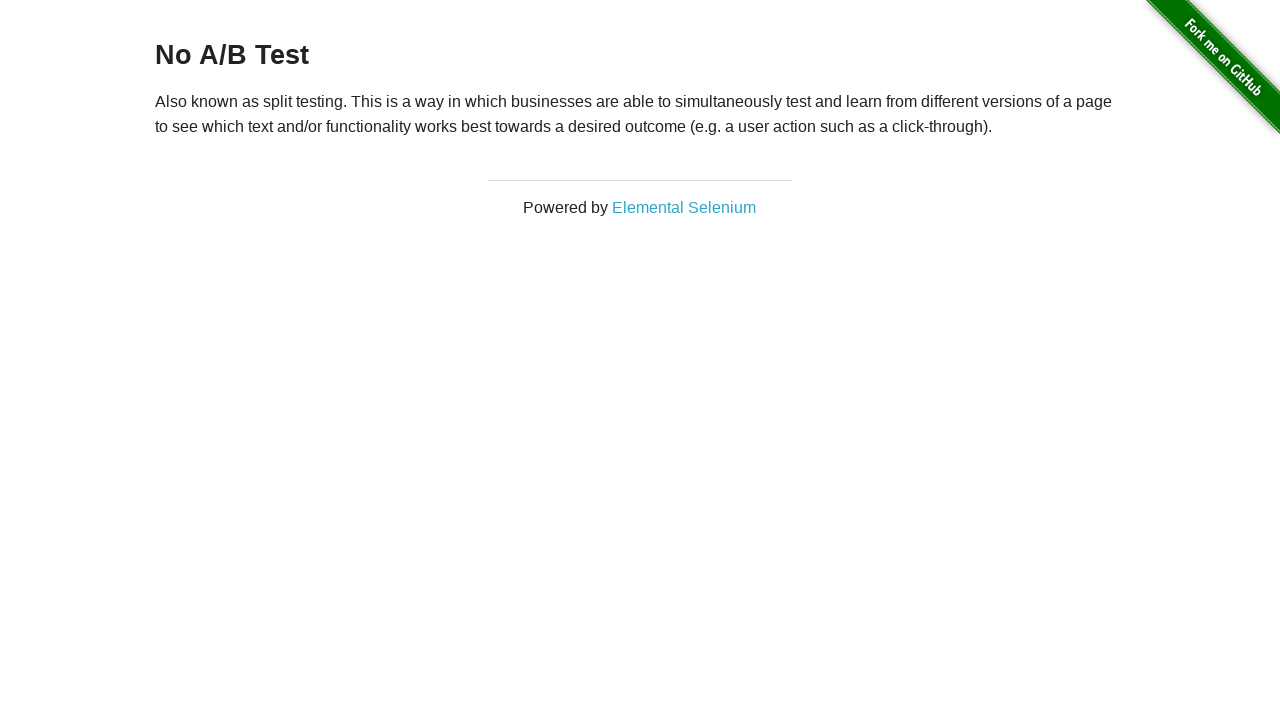

Retrieved heading text: 'No A/B Test'
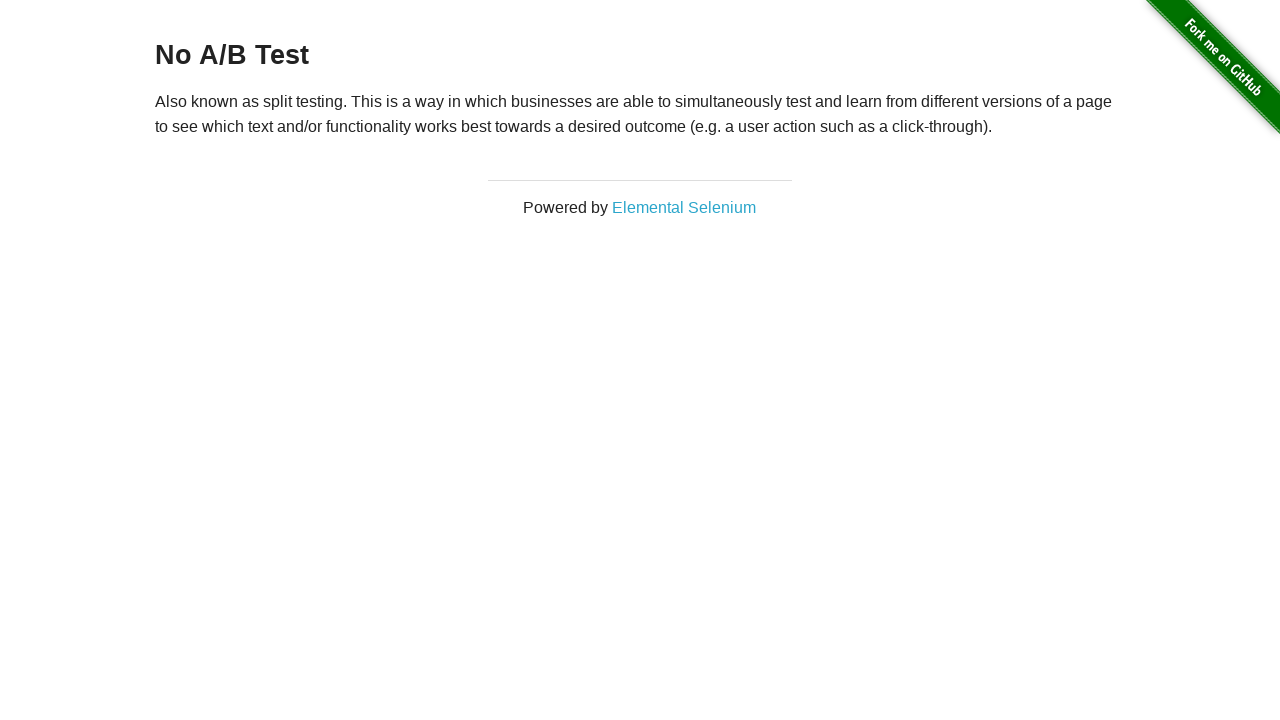

Verified opt-out is in effect: heading shows 'No A/B Test'
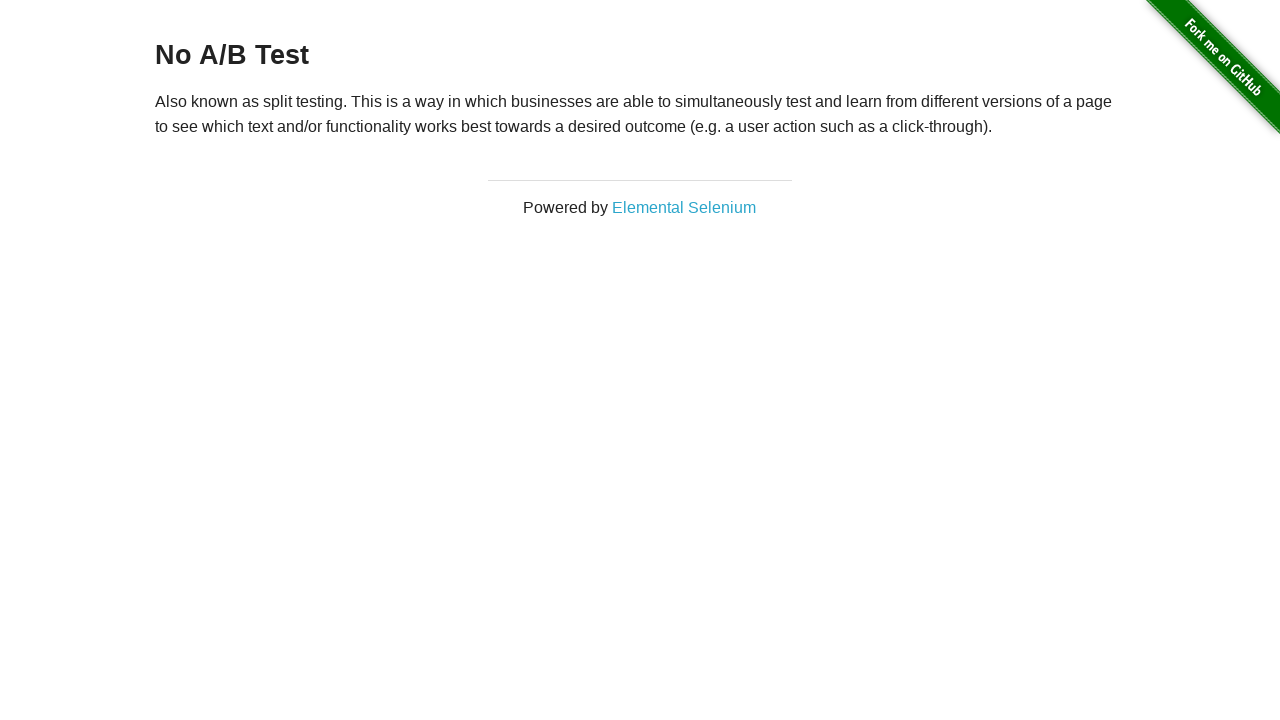

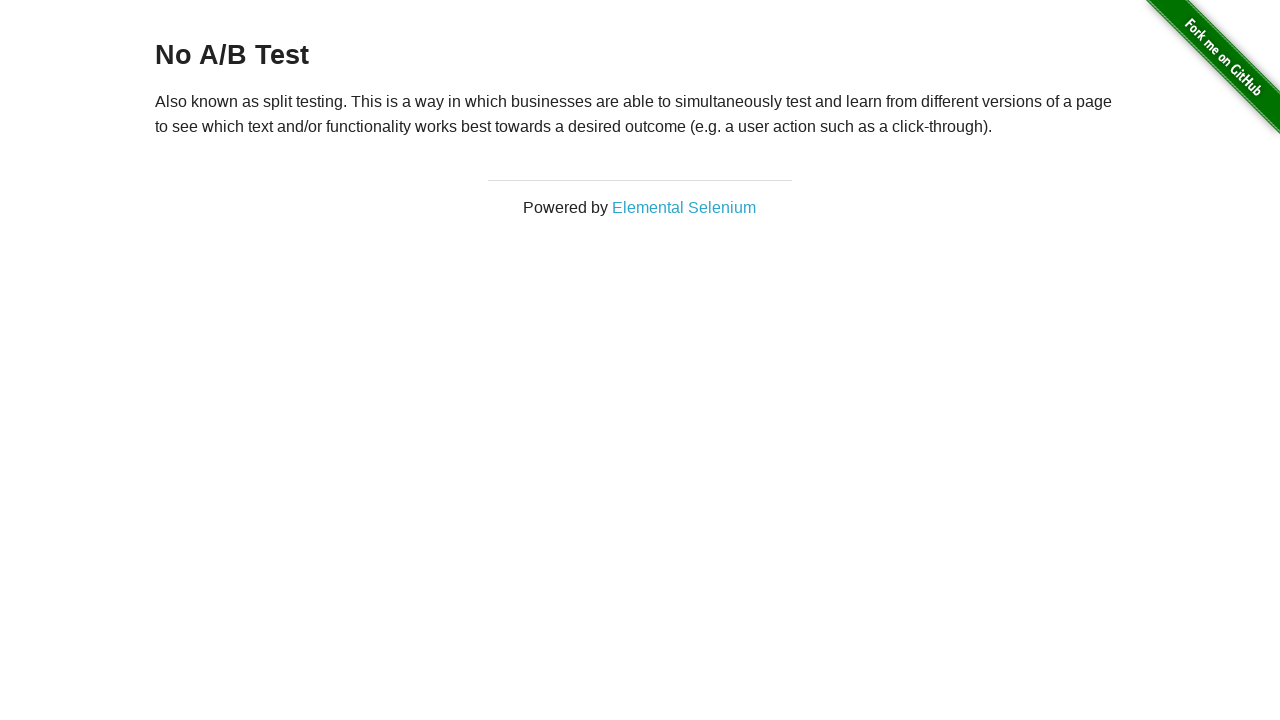